Tests JavaScript Prompt dialog by clicking the prompt button, entering text, accepting the dialog, and verifying the entered text appears in the result

Starting URL: https://the-internet.herokuapp.com/javascript_alerts

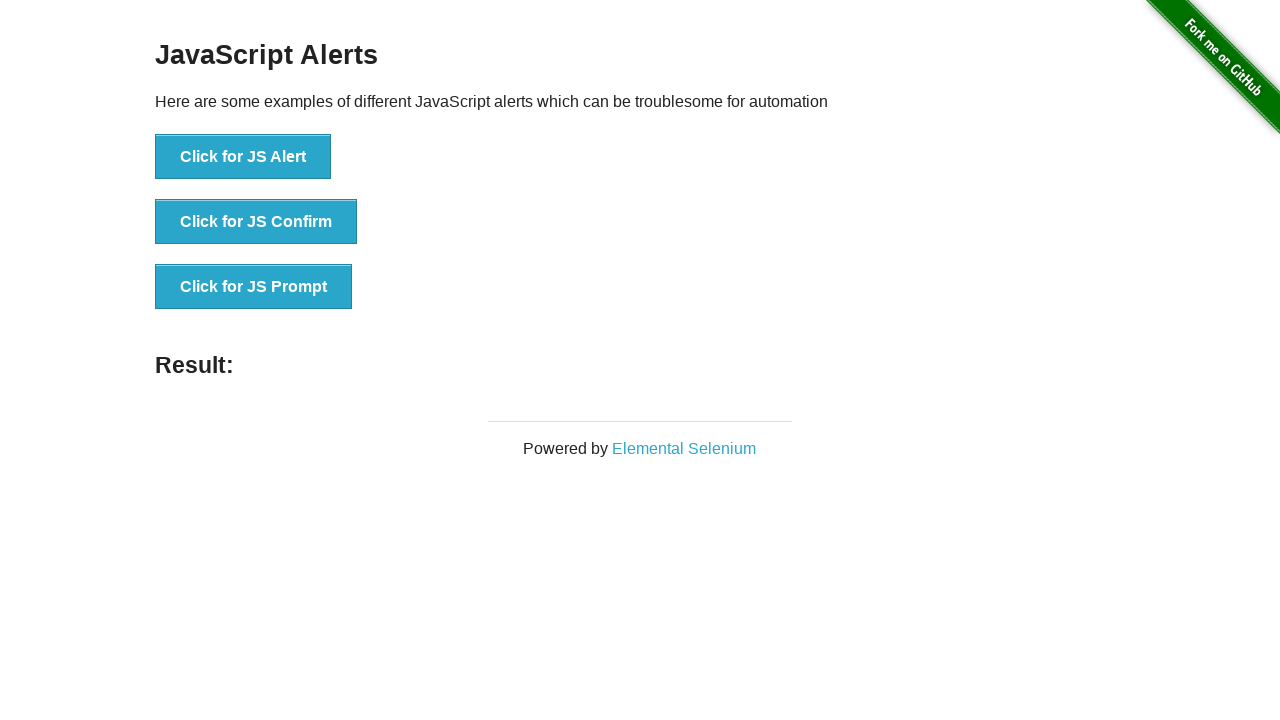

Set up dialog handler to accept prompt with text 'Abdullah'
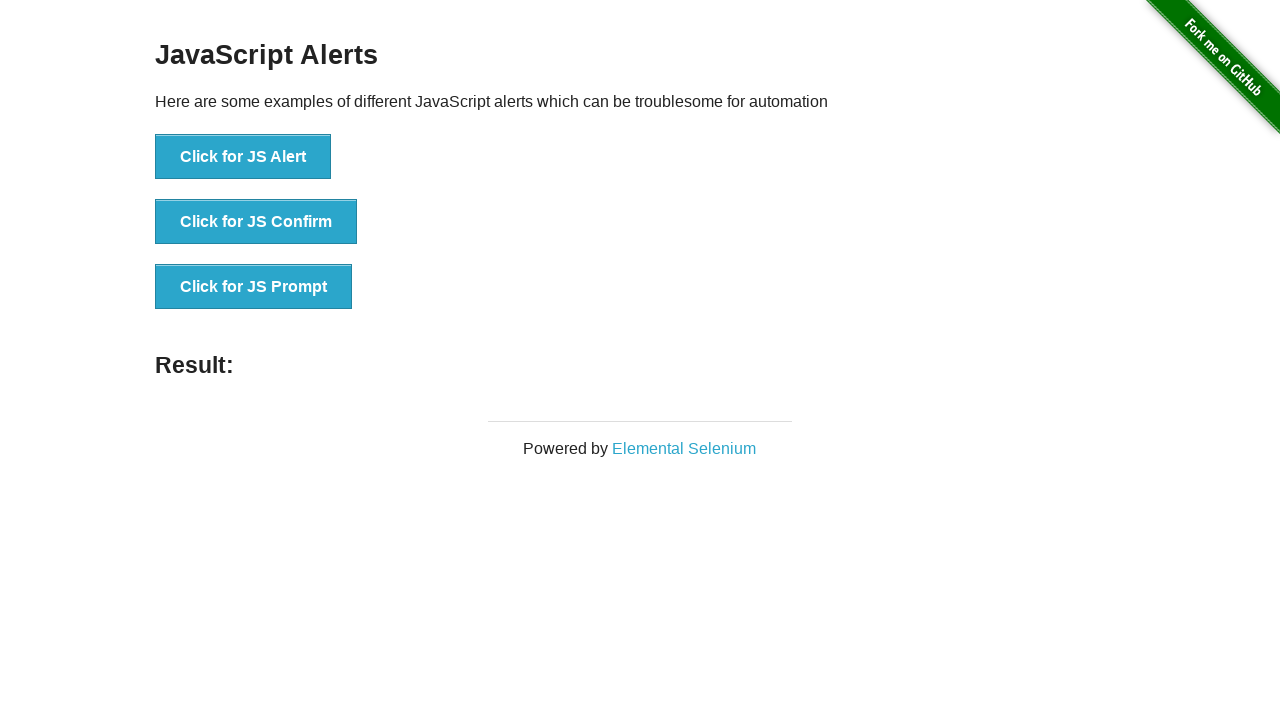

Clicked the JS Prompt button at (254, 287) on xpath=//*[text()='Click for JS Prompt']
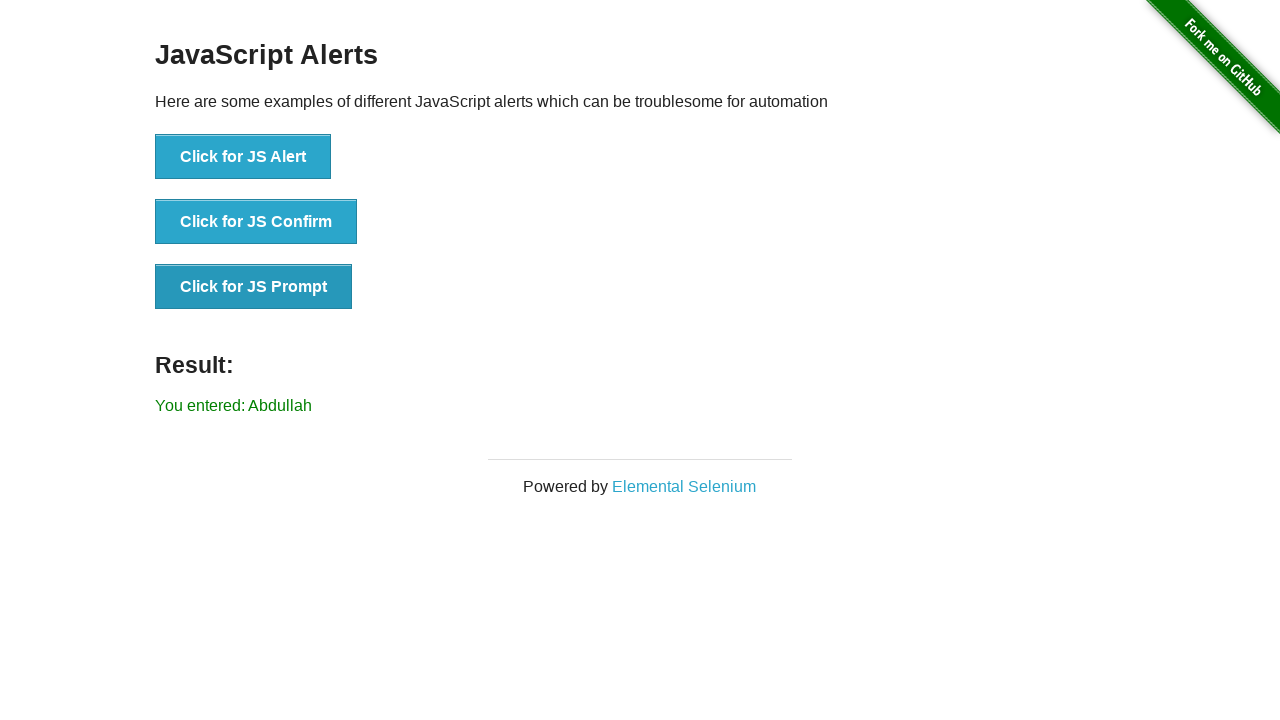

Result element loaded after prompt dialog was accepted
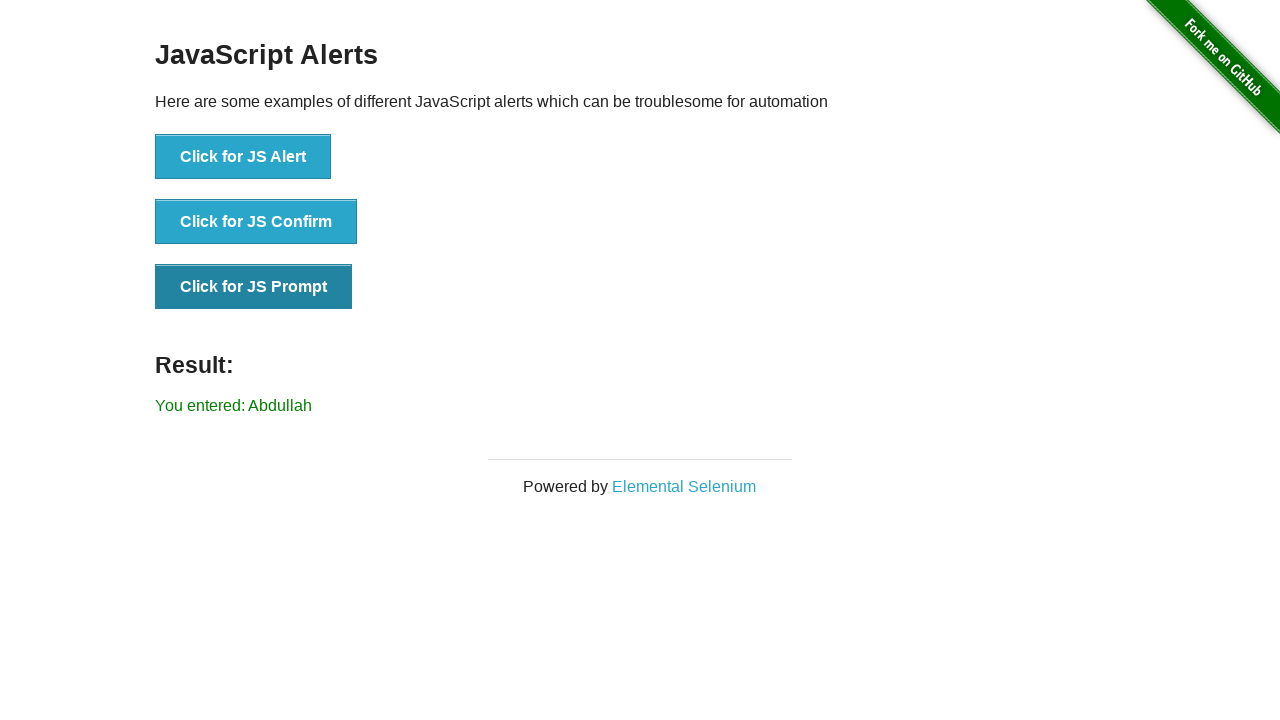

Retrieved result text from result element
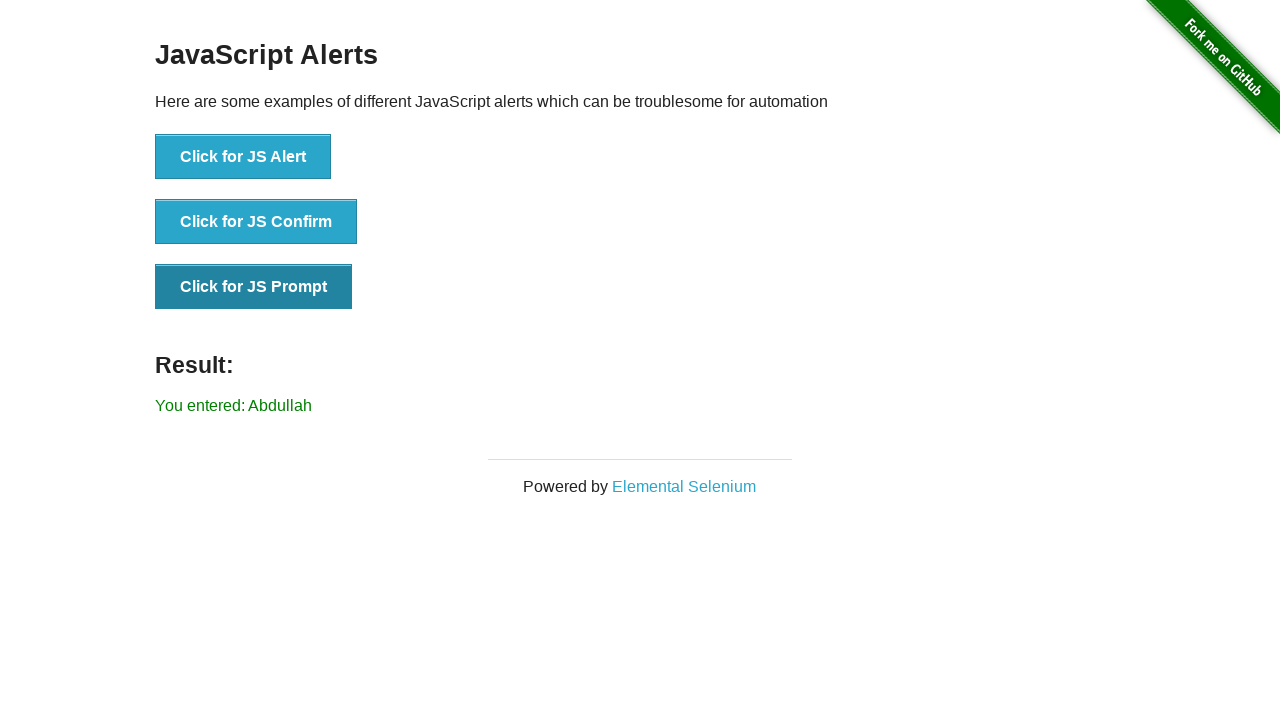

Verified that entered text 'Abdullah' appears in result message
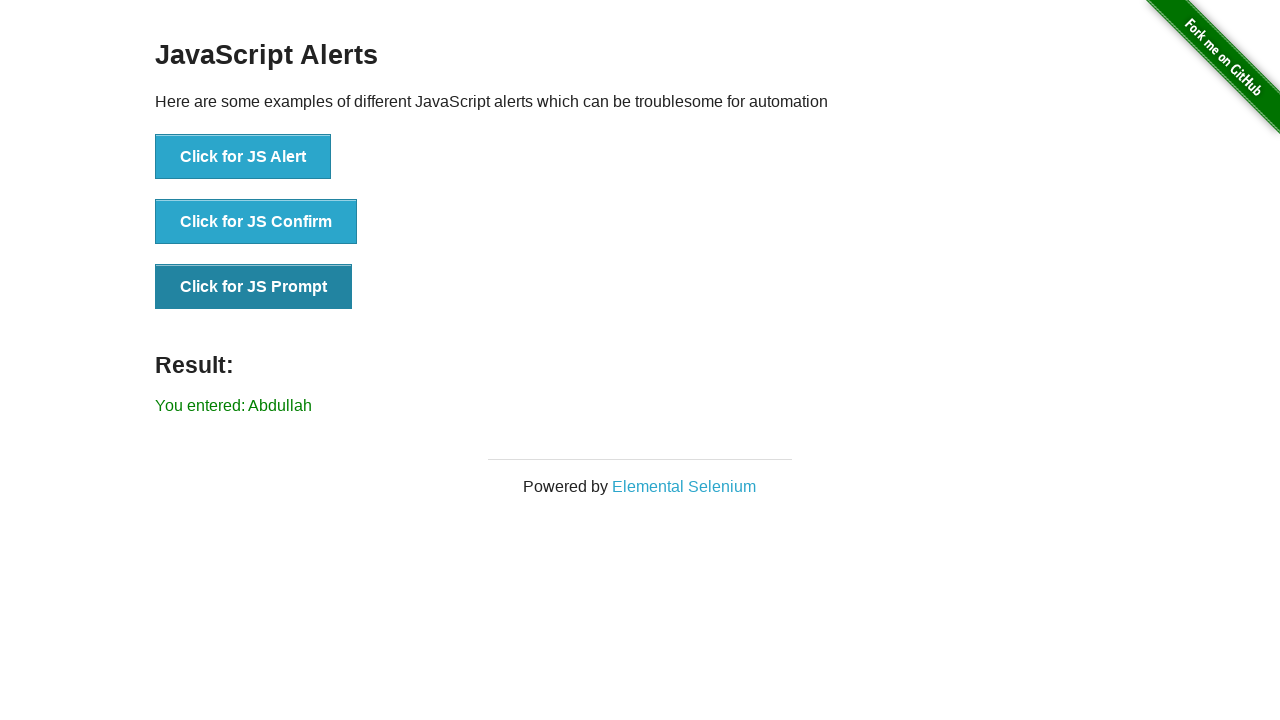

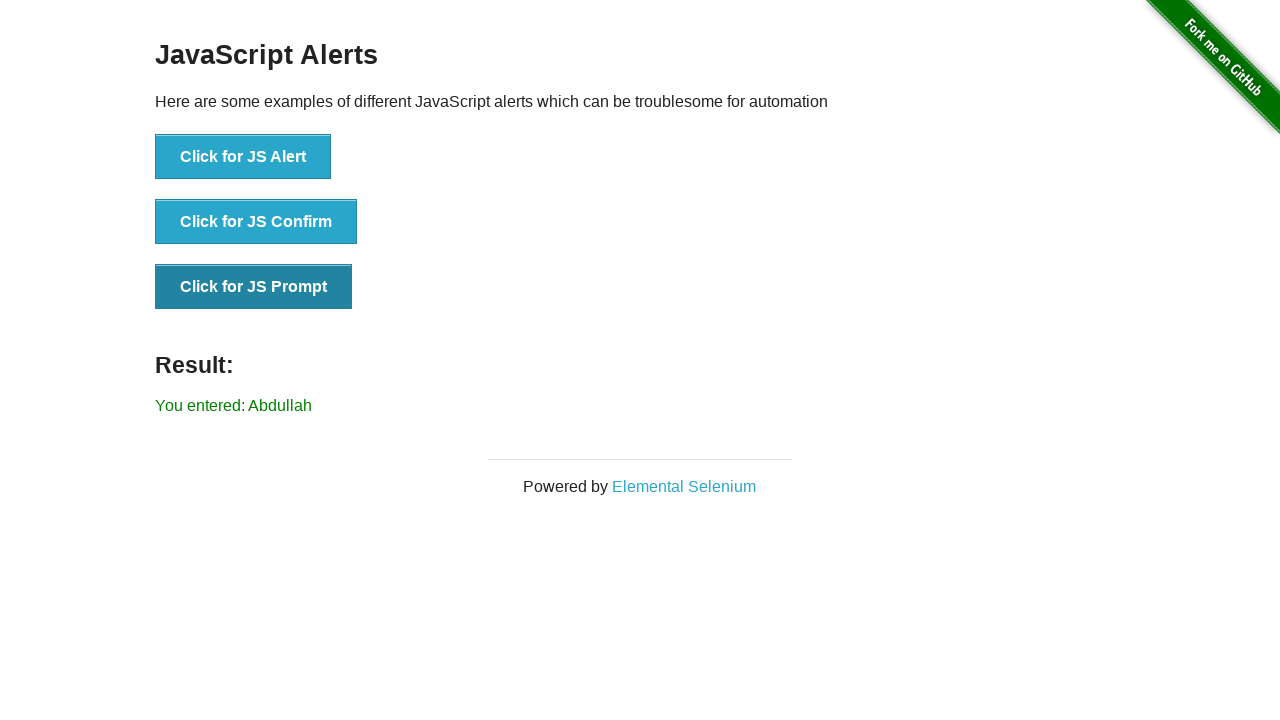